Tests form input using CSS class selector

Starting URL: https://formy-project.herokuapp.com/form

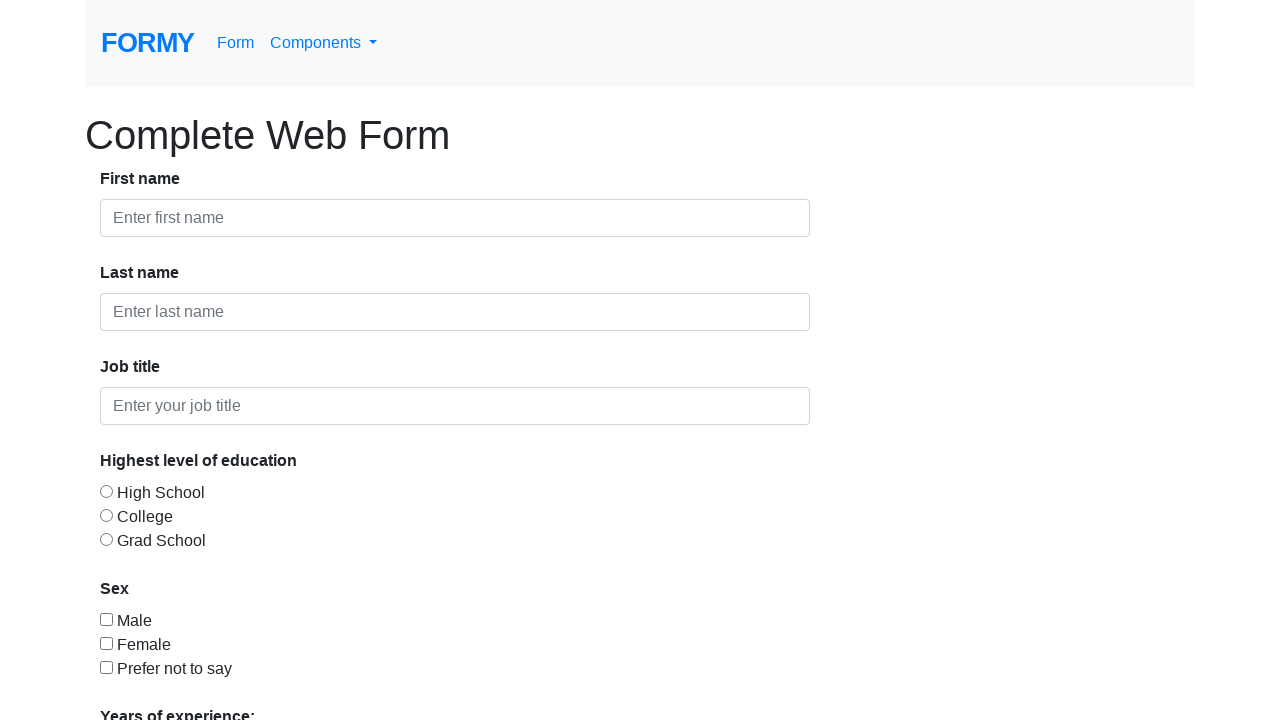

Filled first name field with 'David' using CSS class selector on input.form-control
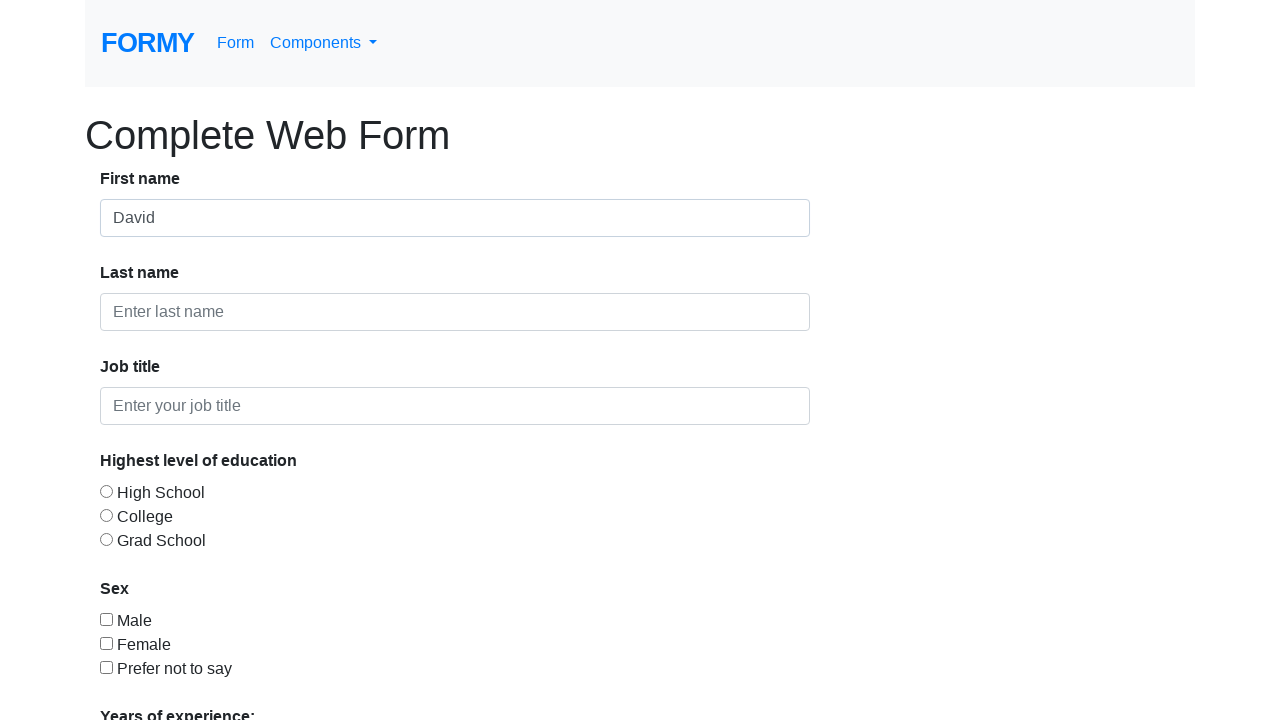

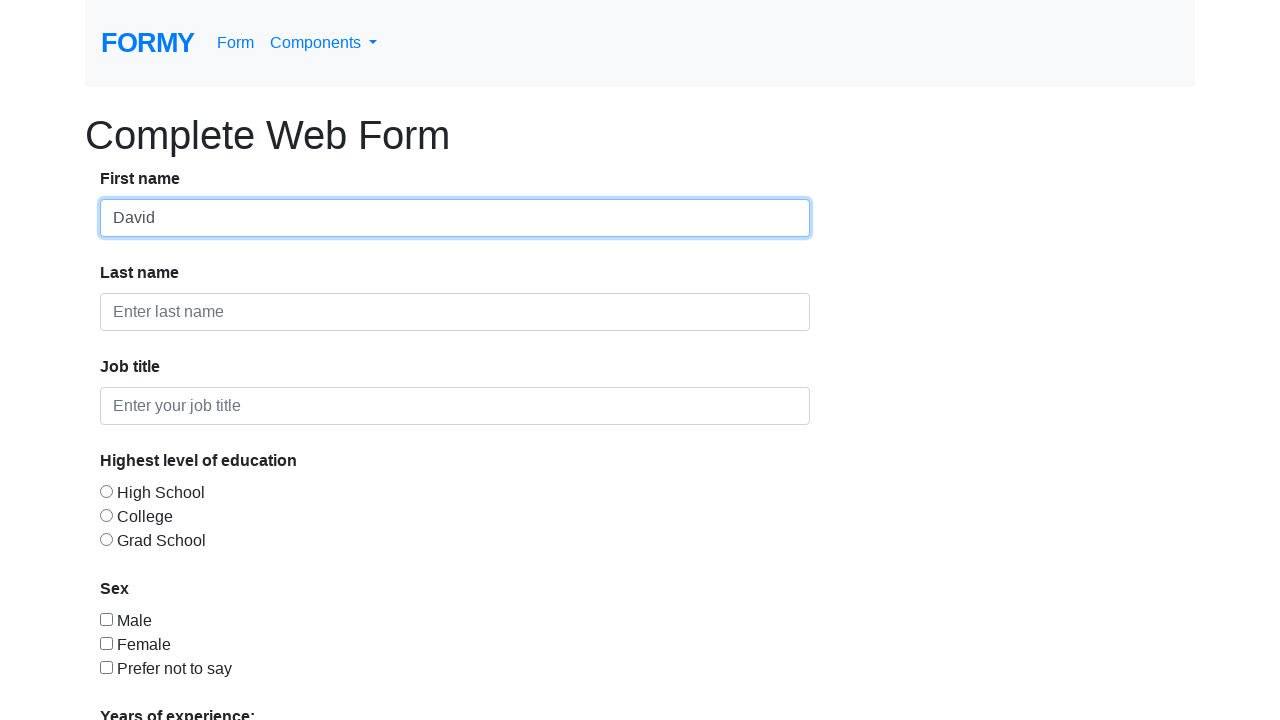